Demonstrates click-and-hold, move to target, and release mouse actions

Starting URL: https://crossbrowsertesting.github.io/drag-and-drop

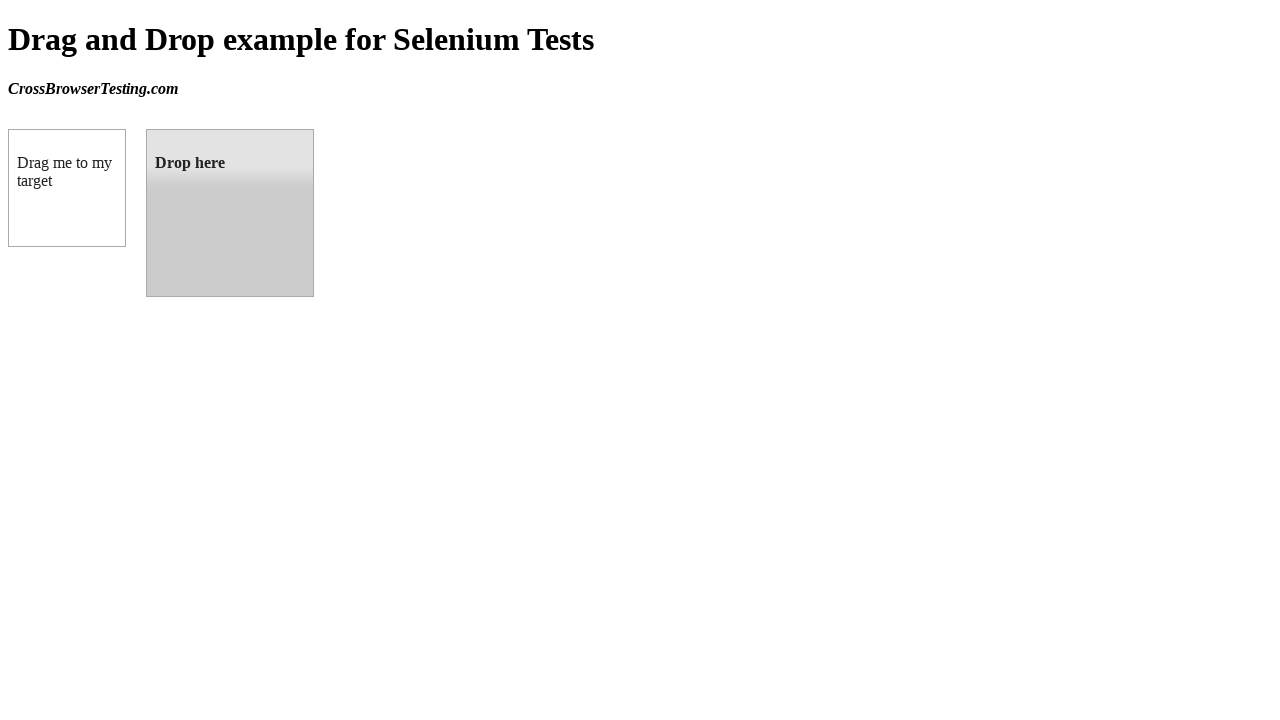

Waited for draggable element to be visible
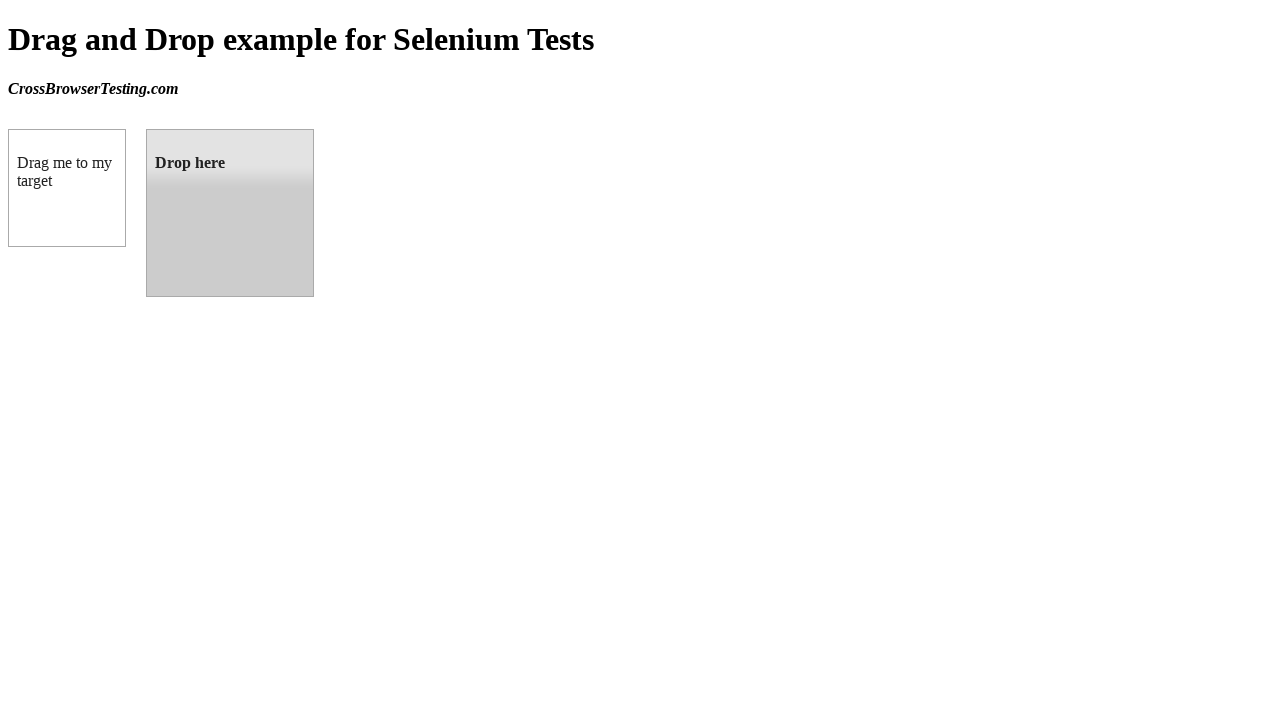

Waited for droppable element to be visible
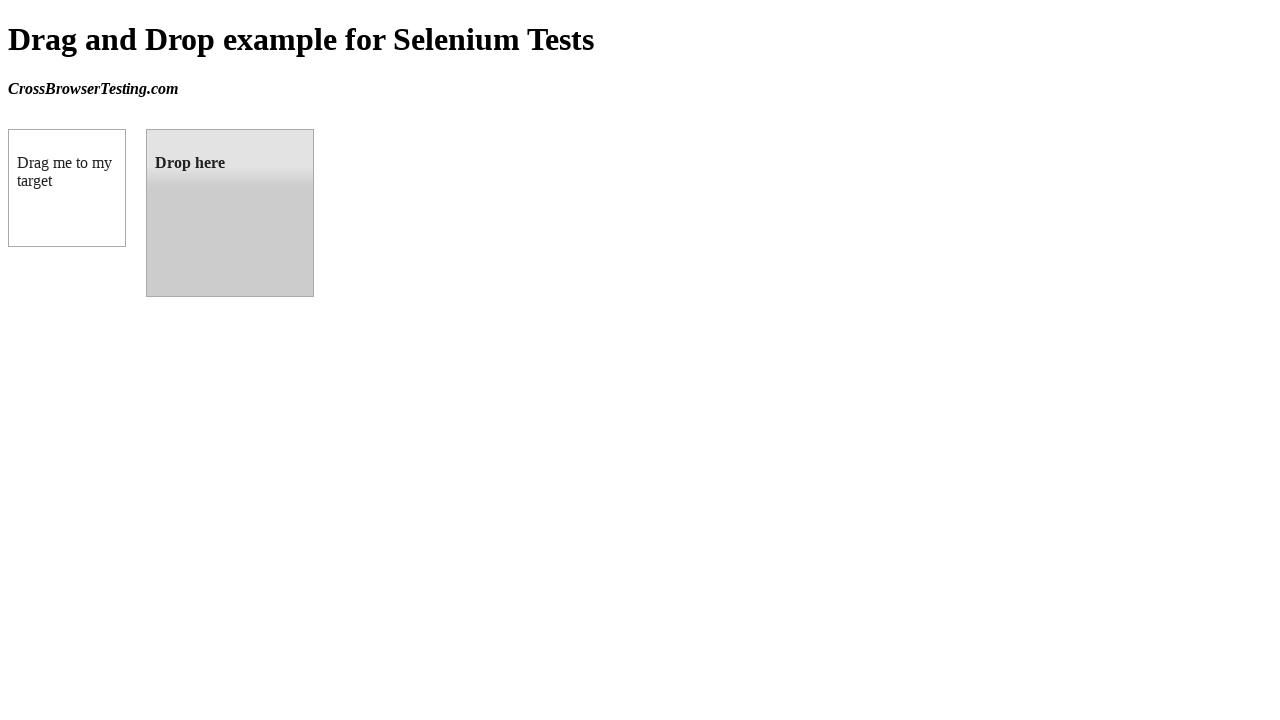

Located source element for dragging
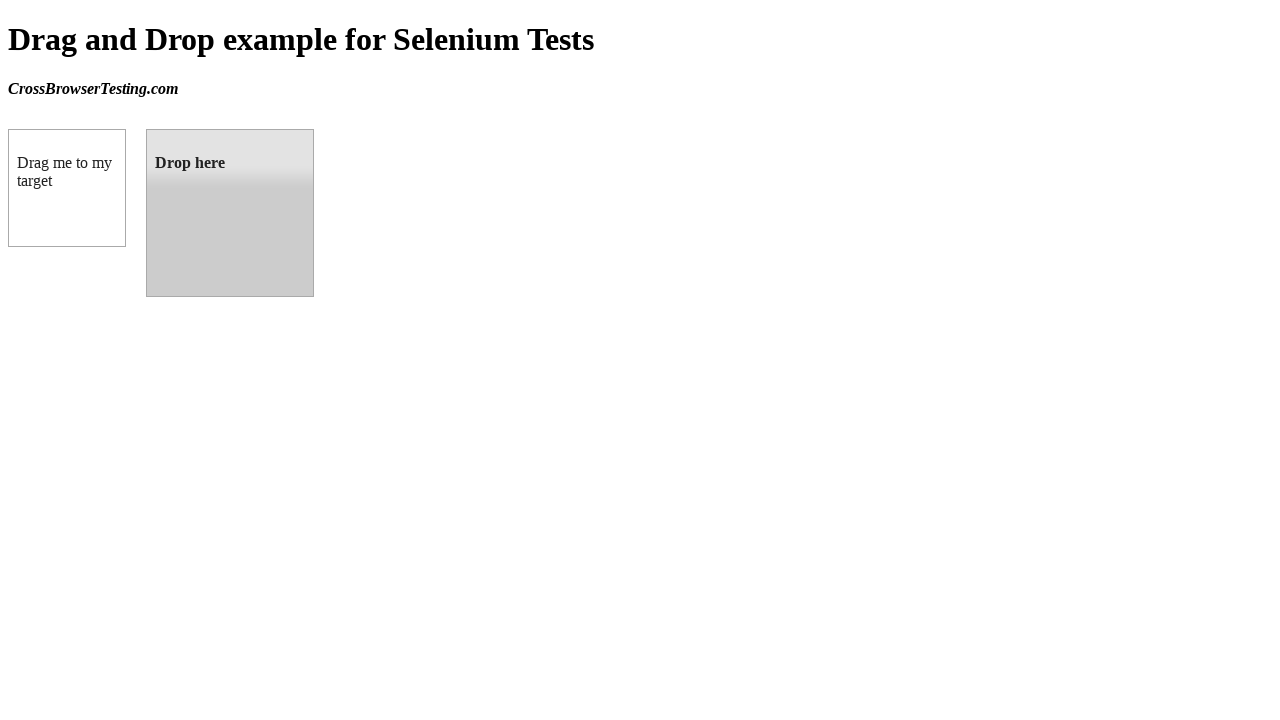

Located target element for dropping
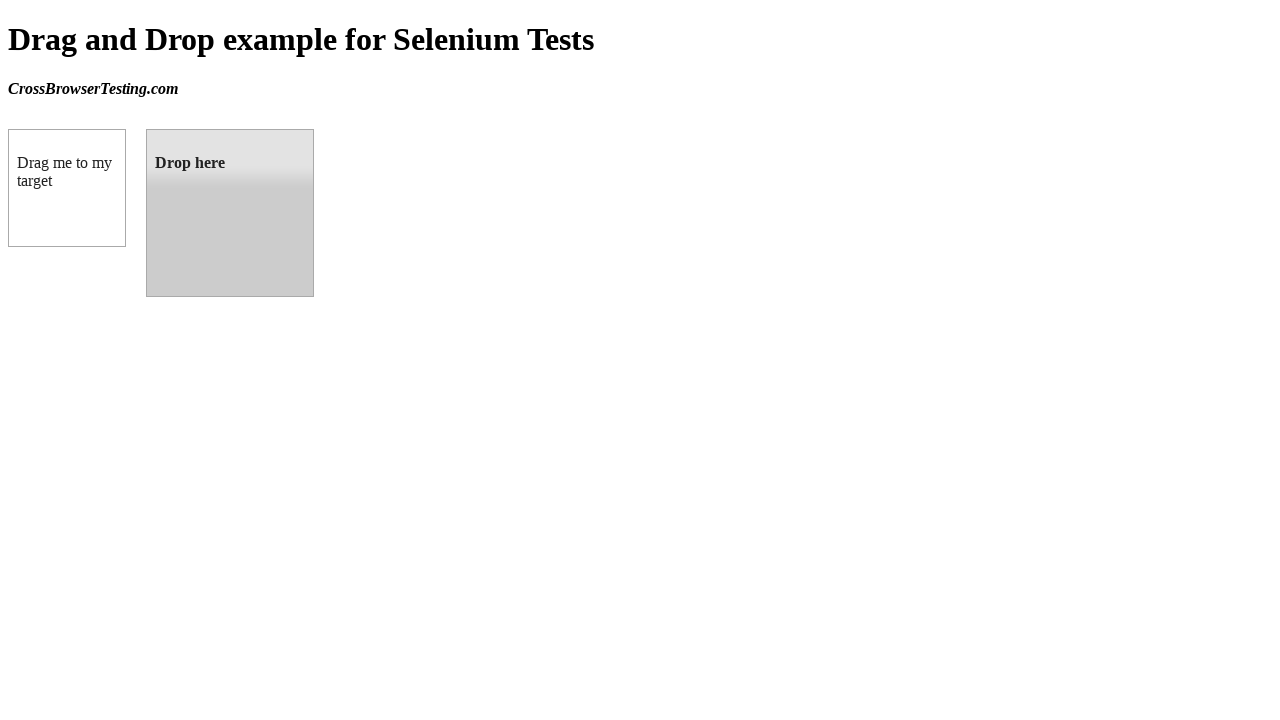

Retrieved bounding box for source element
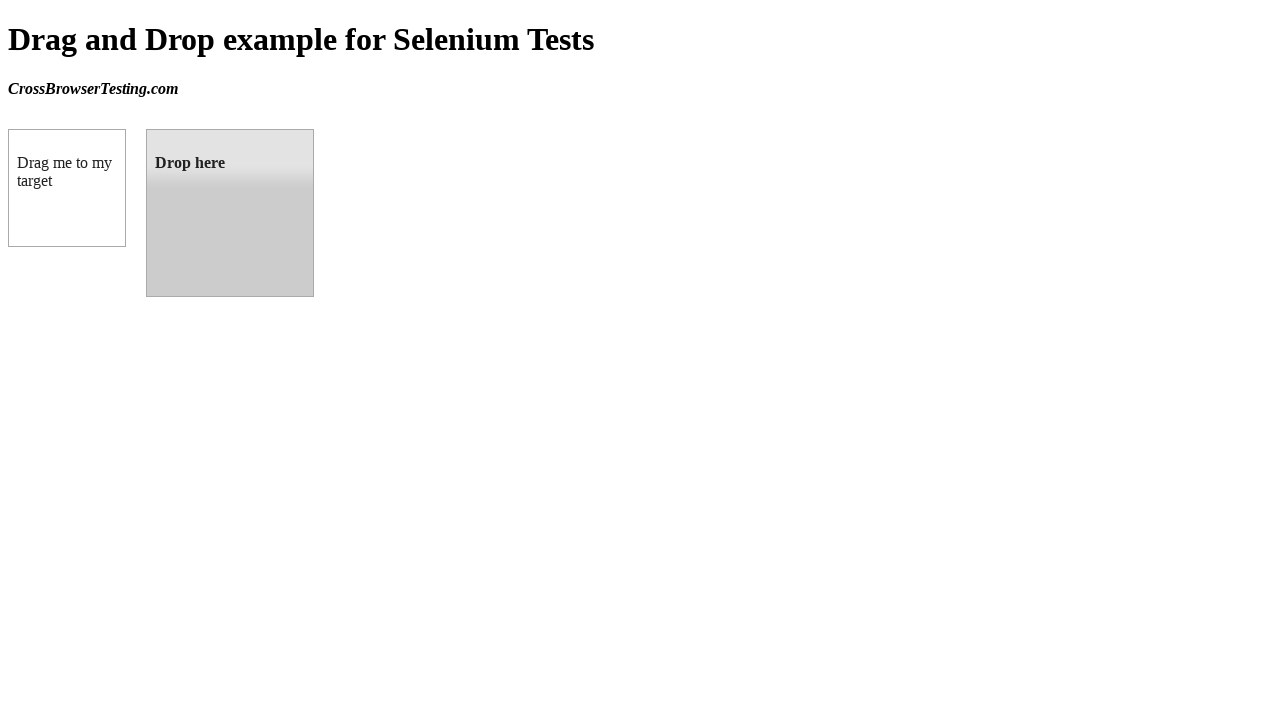

Retrieved bounding box for target element
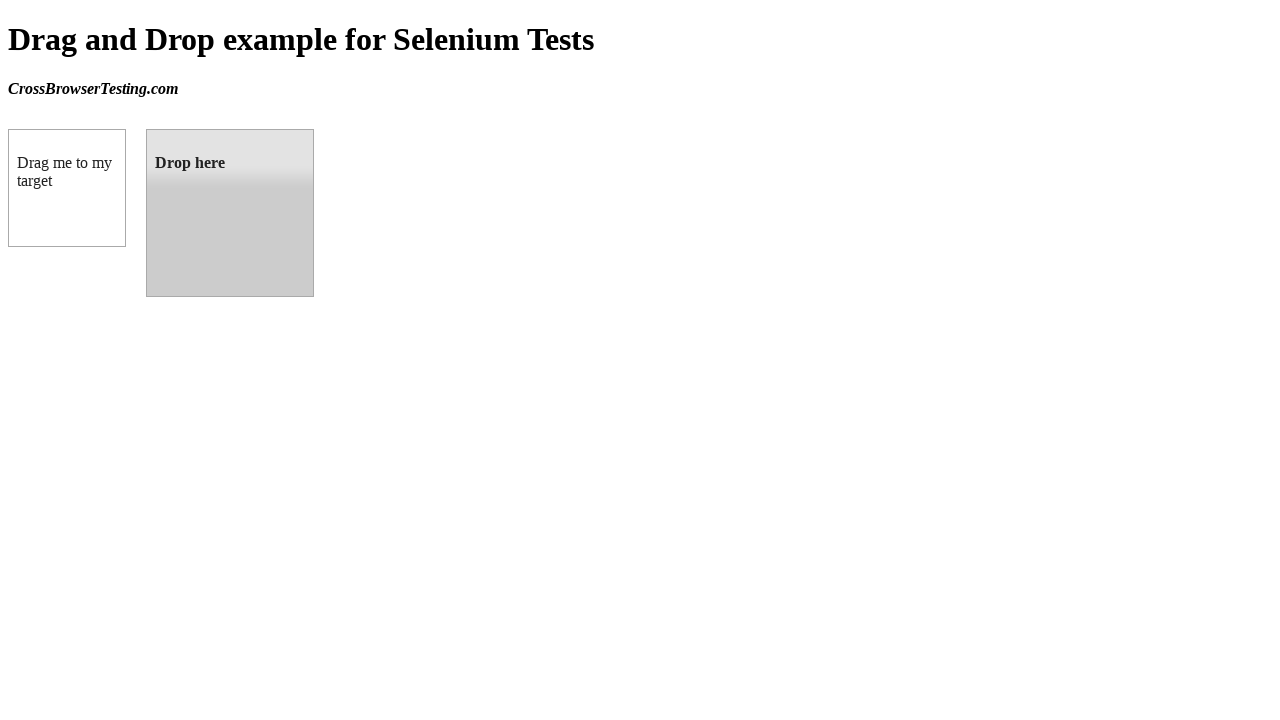

Moved mouse to center of source element at (67, 188)
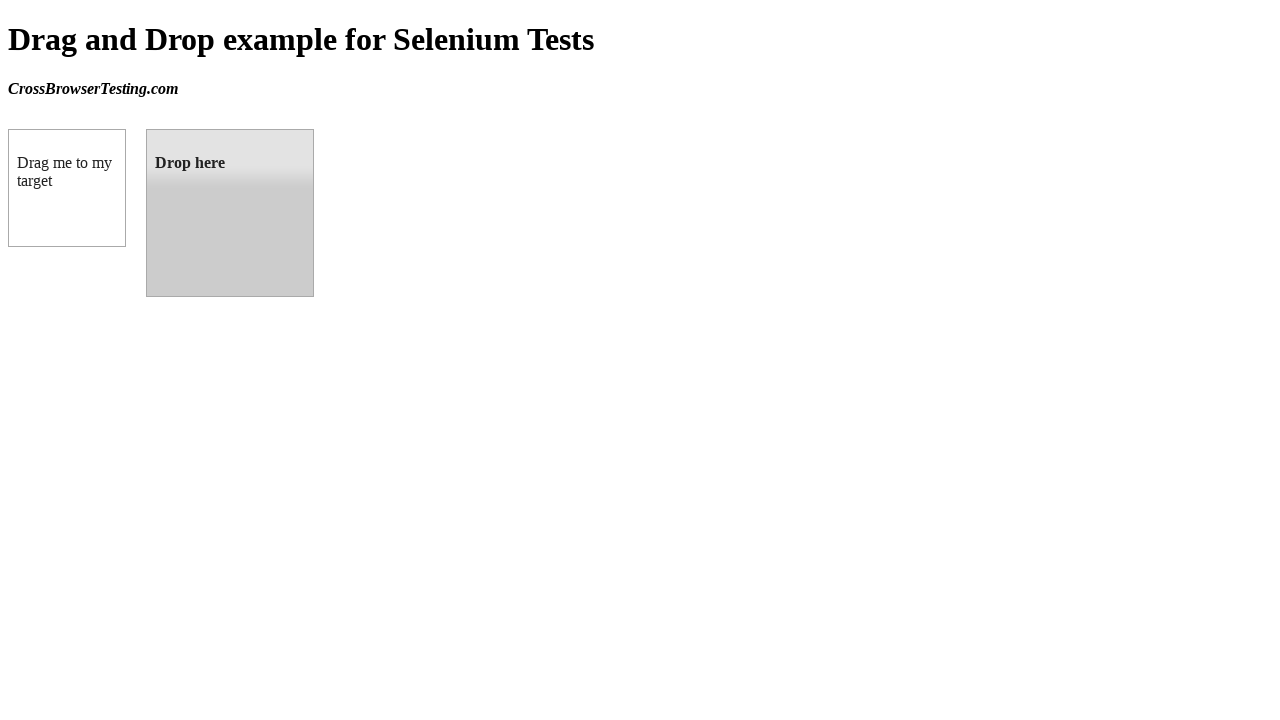

Pressed and held mouse button on source element at (67, 188)
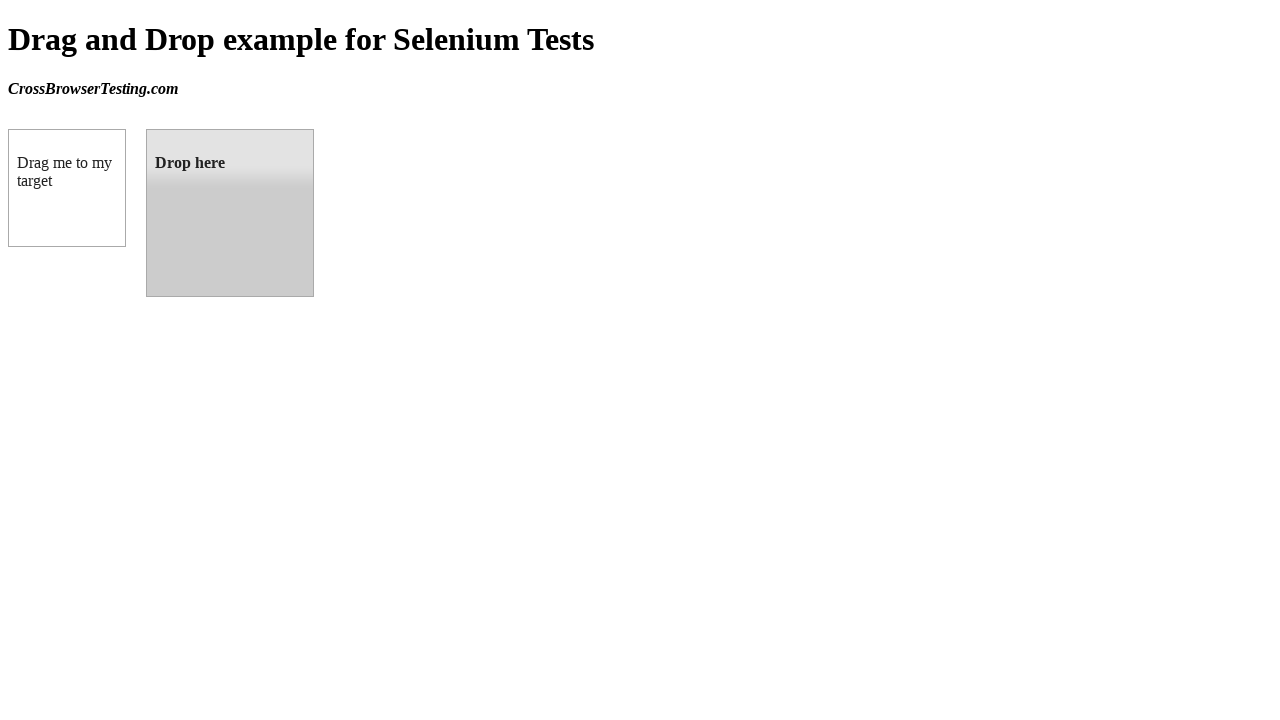

Dragged mouse to center of target element at (230, 213)
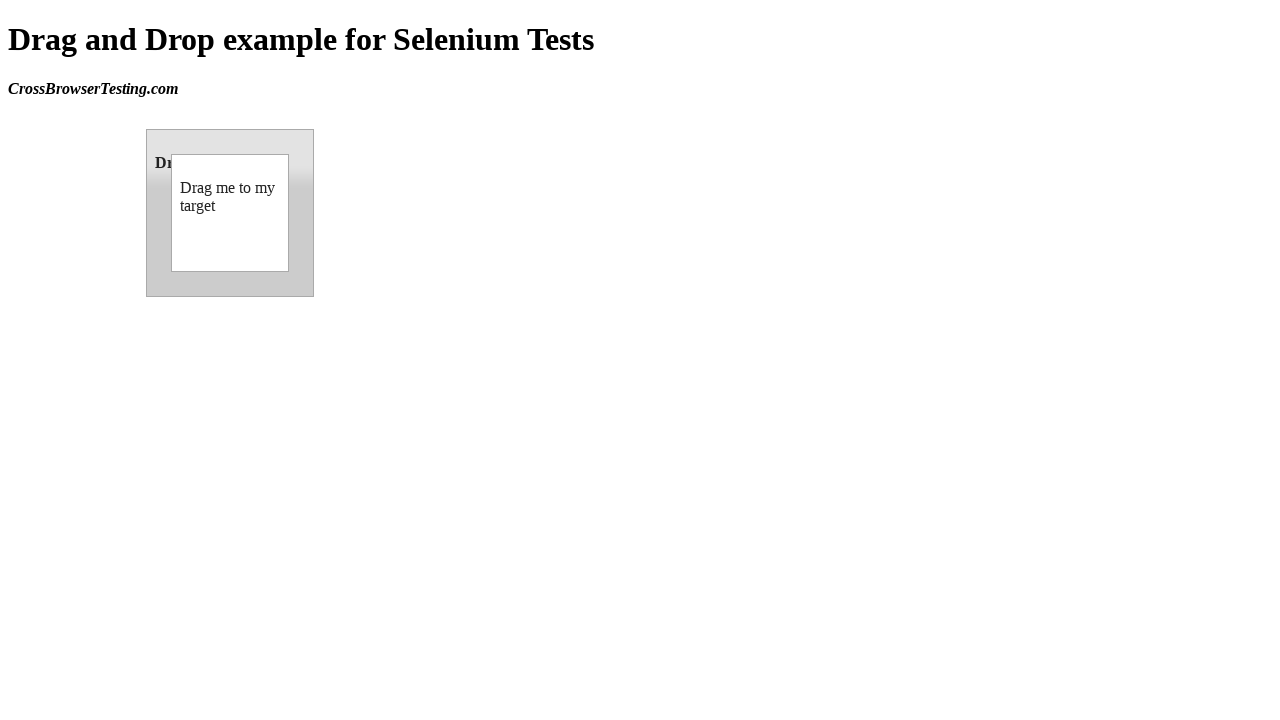

Released mouse button to drop element on target at (230, 213)
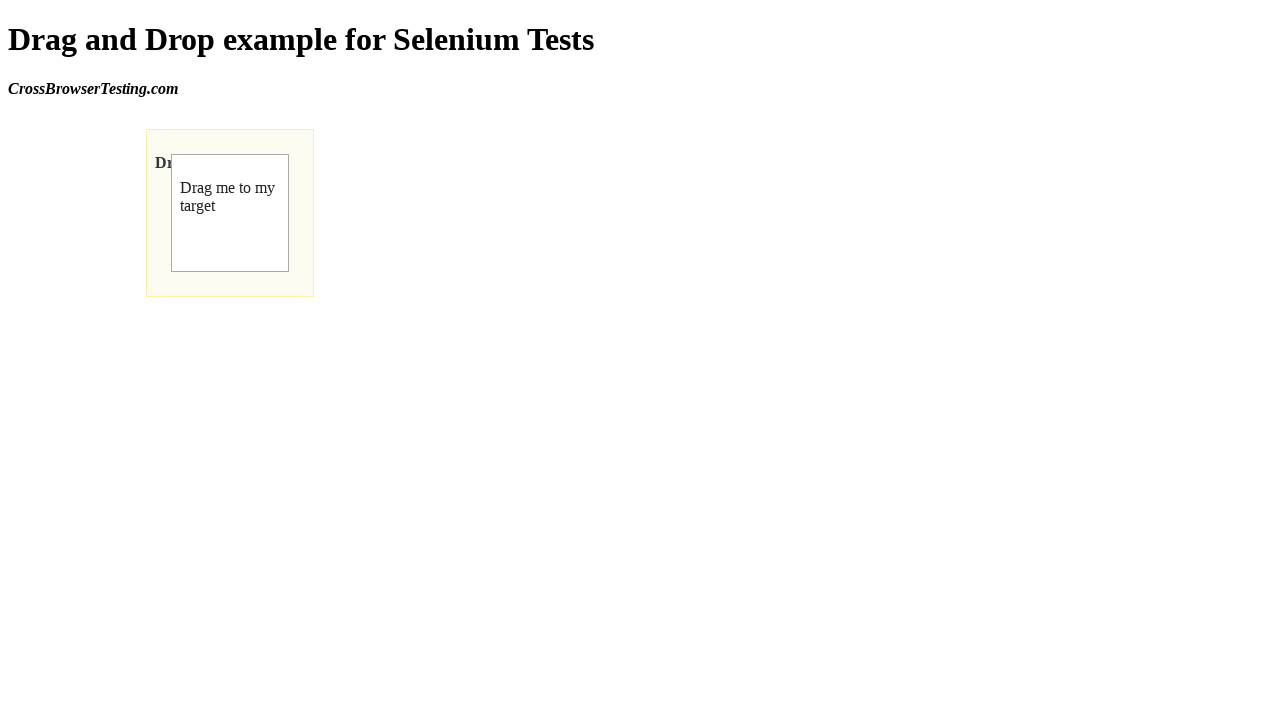

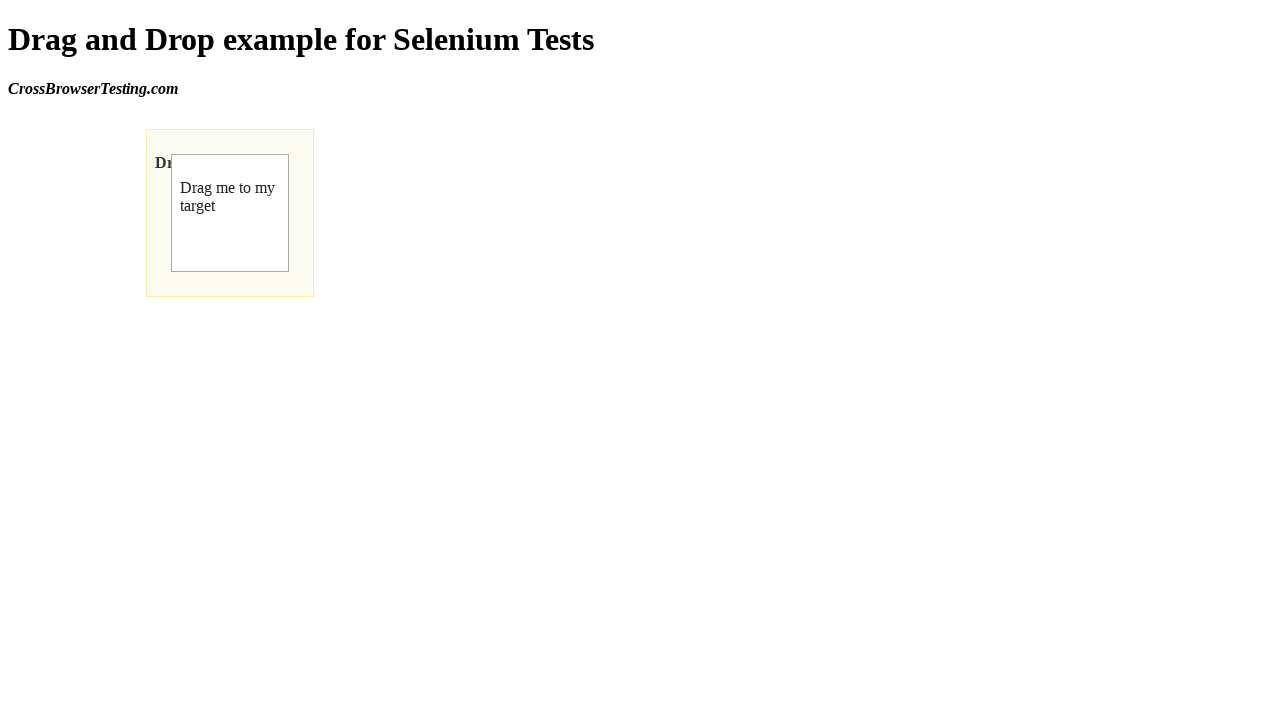